Tests JavaScript alert handling by clicking a button that triggers an alert box and then accepting/dismissing the alert

Starting URL: https://demo.automationtesting.in/Alerts.html

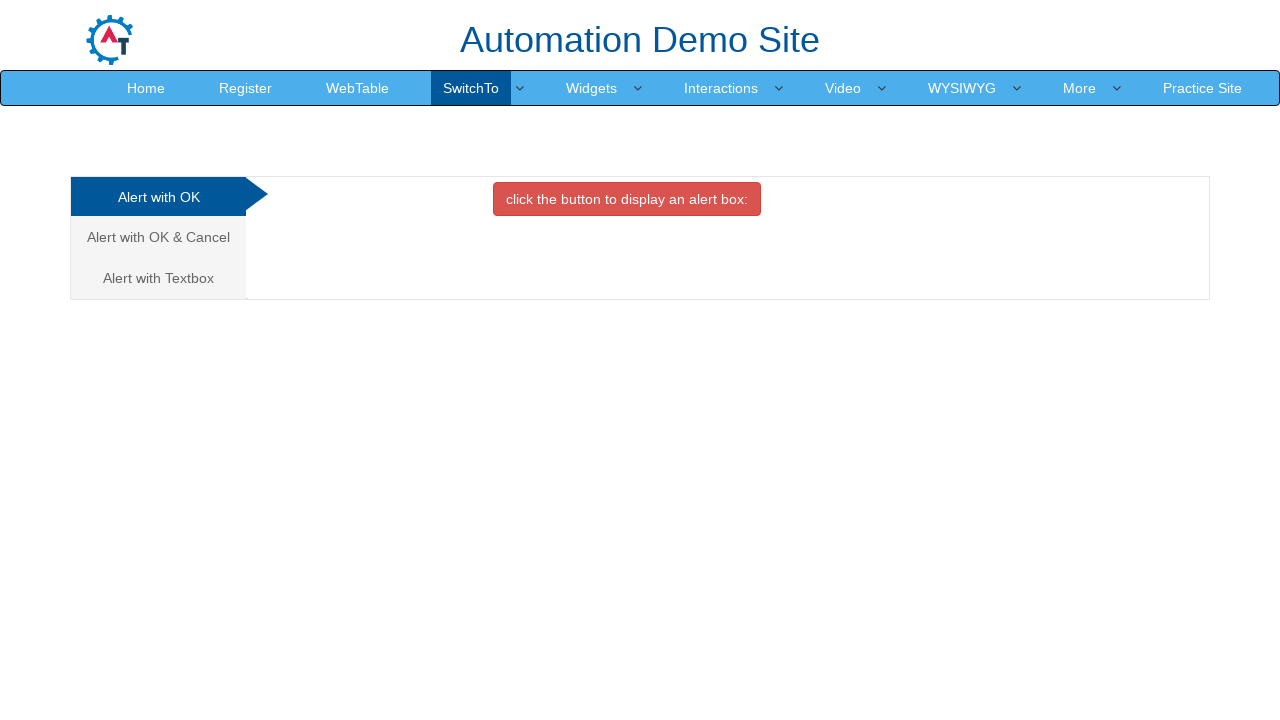

Clicked button to trigger alert dialog at (627, 199) on xpath=//button[@class='btn btn-danger' and contains(text(), 'click the button to
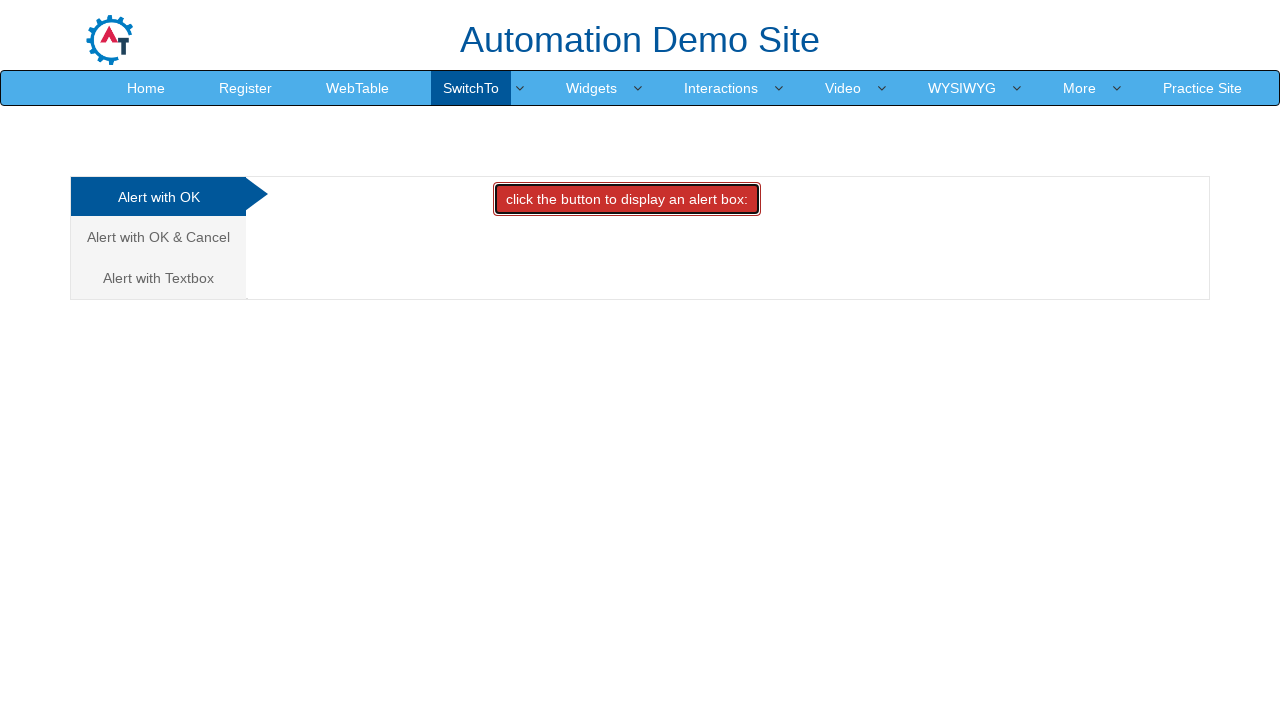

Set up dialog handler to accept alert
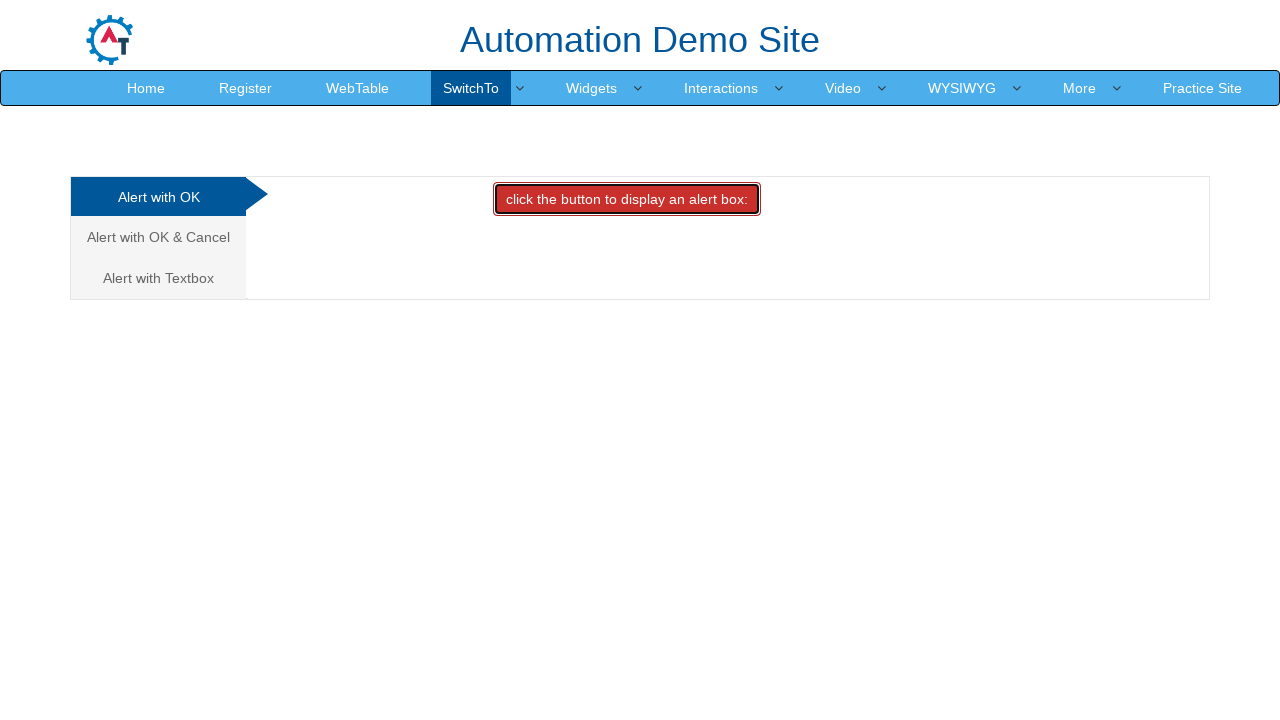

Waited 1 second for alert interaction to complete
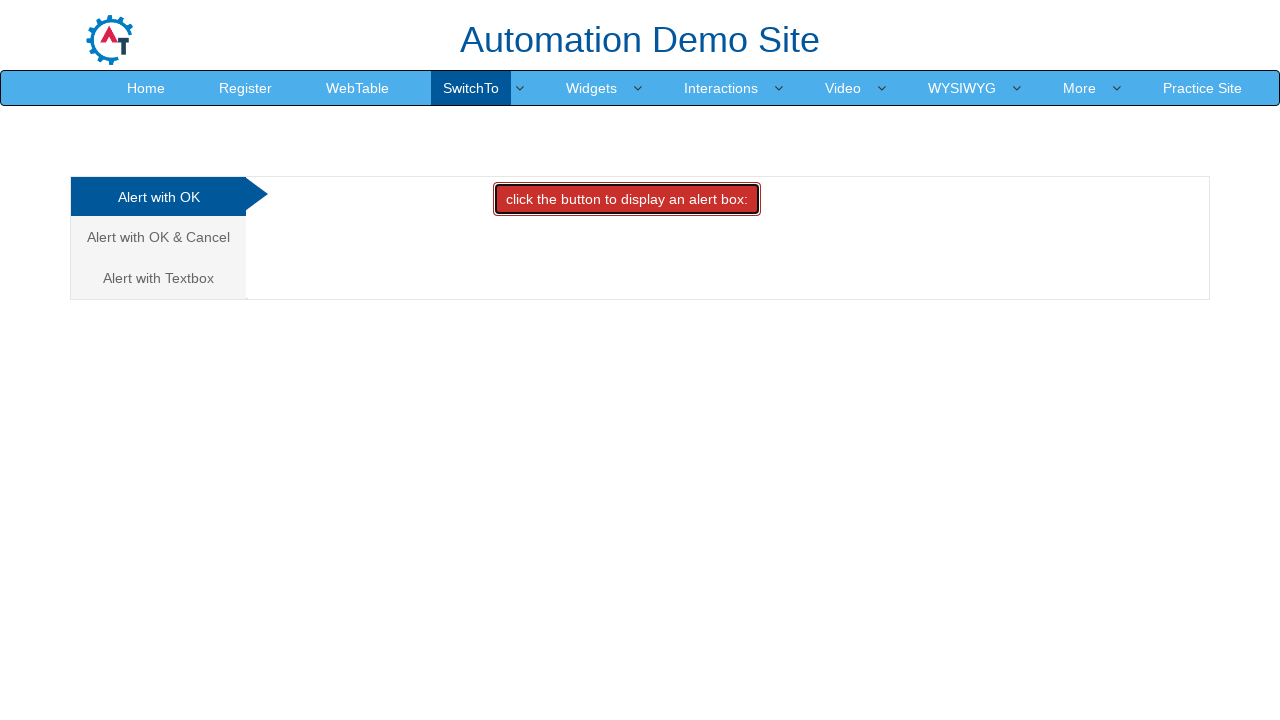

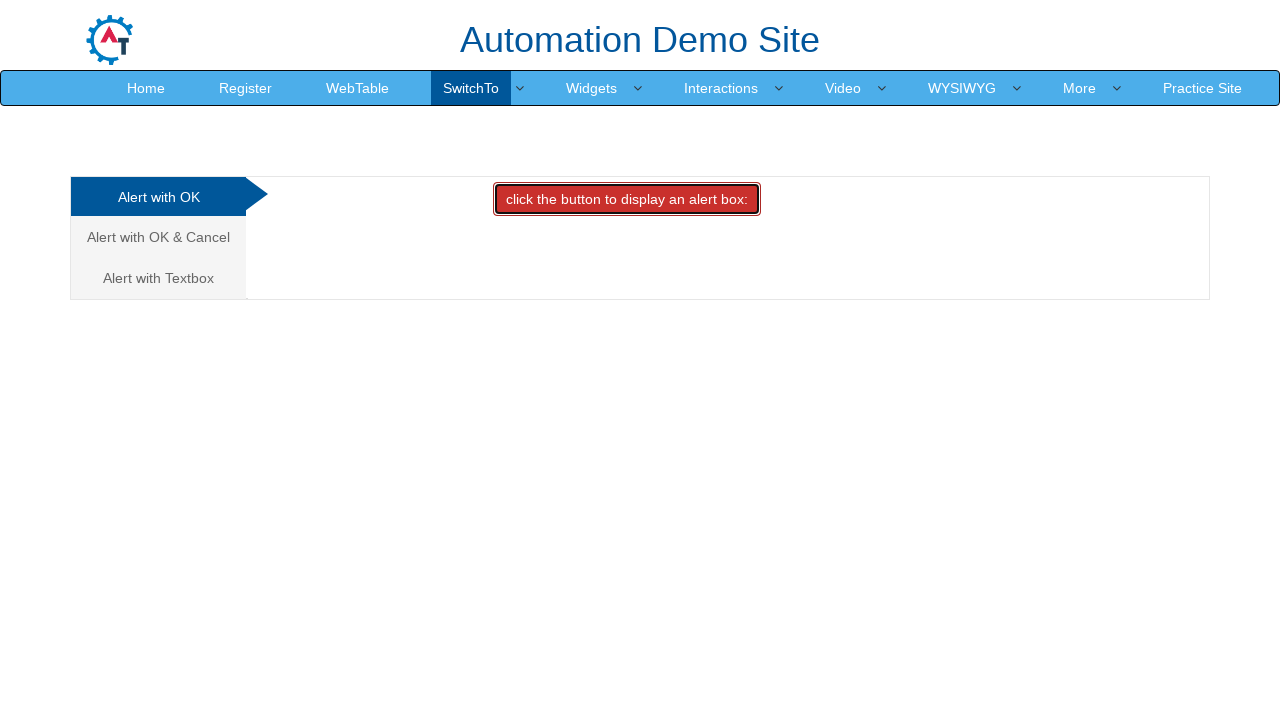